Navigates to the Upstox website and maximizes the browser window

Starting URL: https://upstox.com/

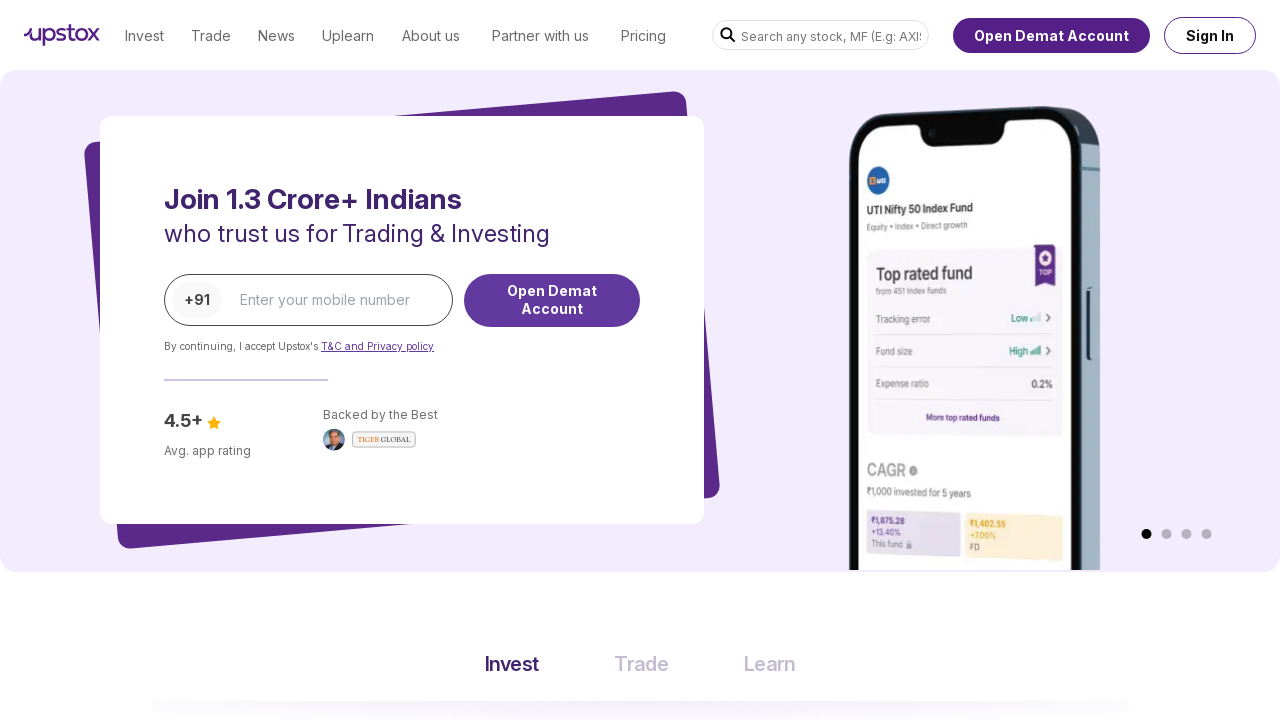

Navigated to Upstox website (https://upstox.com/)
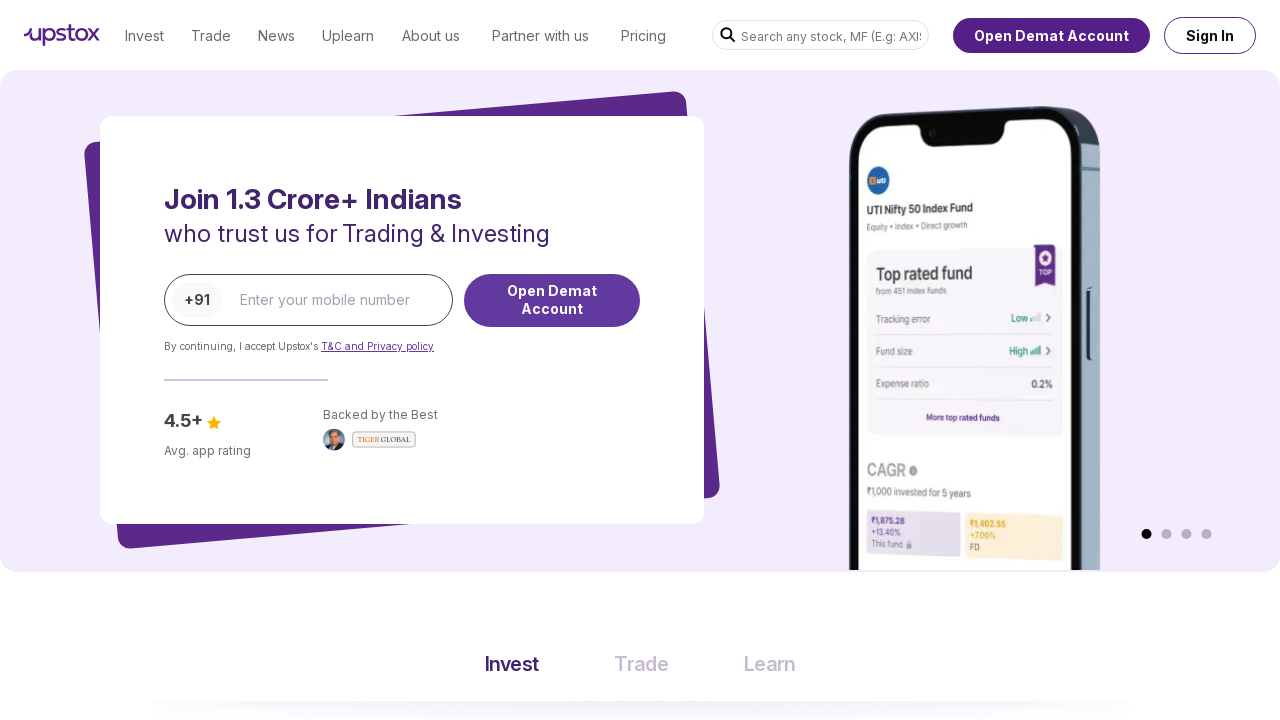

Maximized browser window
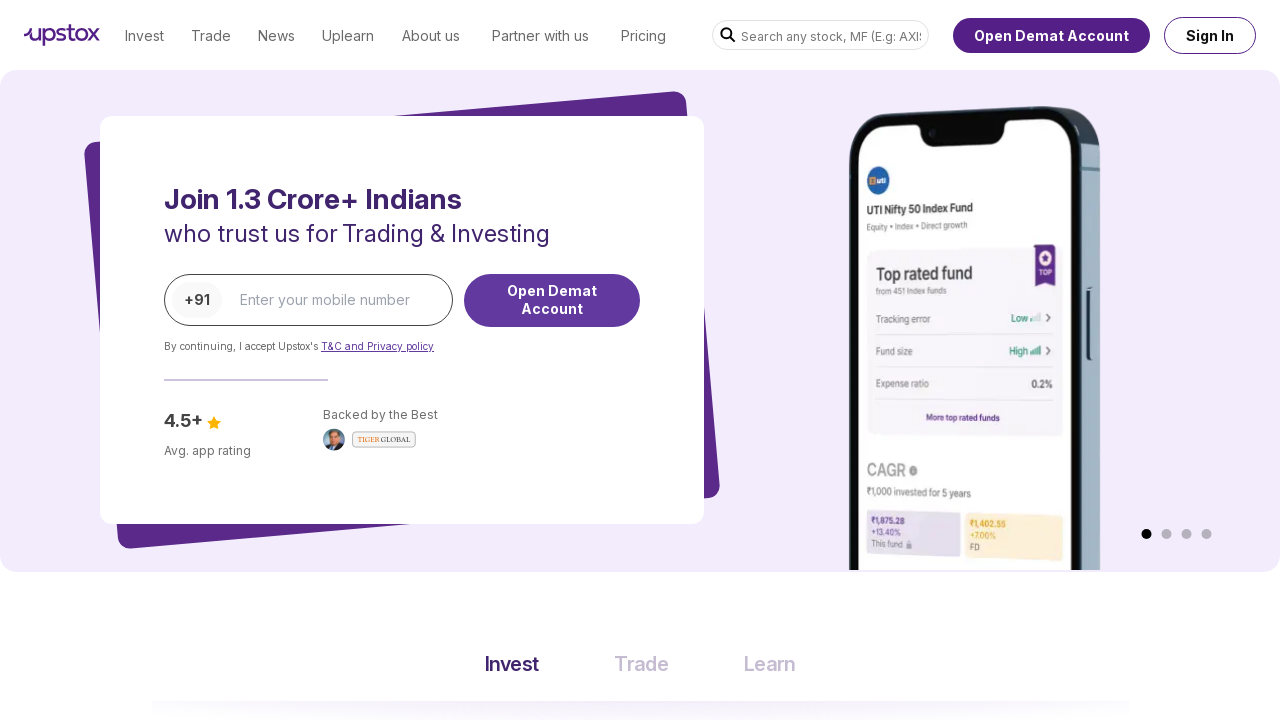

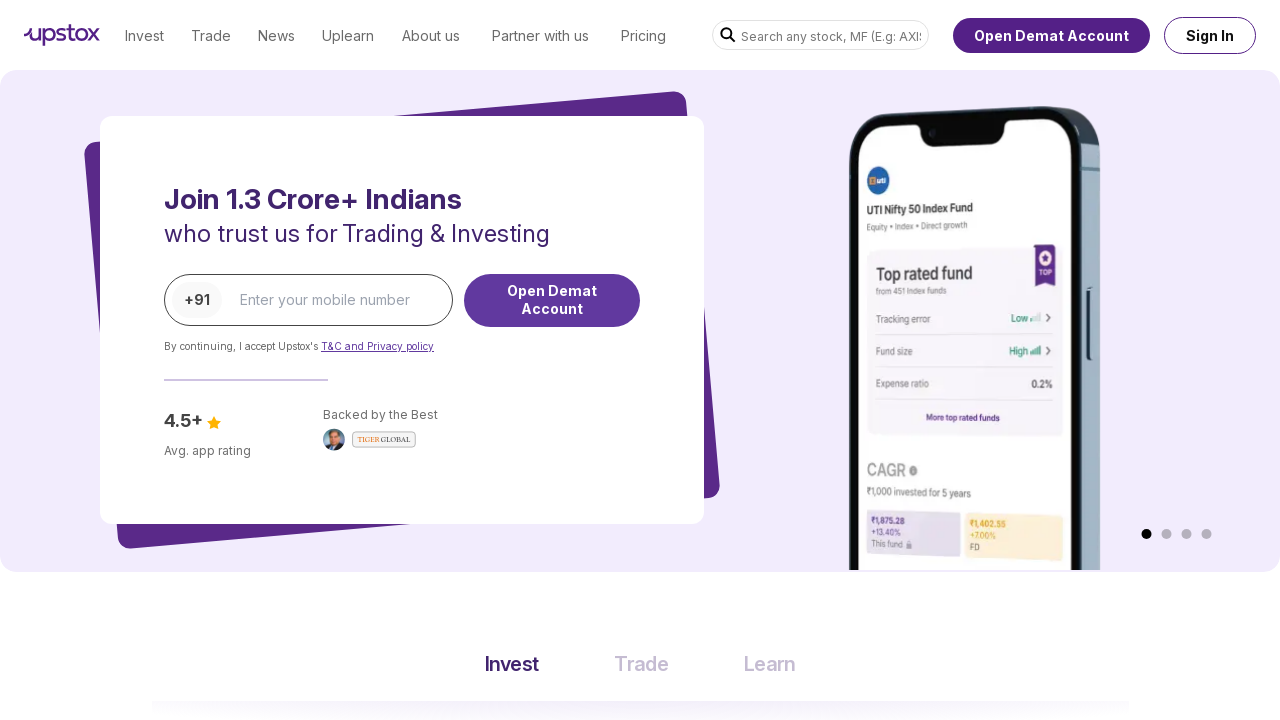